Tests browser navigation functionality by navigating to Trello and performing back, forward, and refresh operations

Starting URL: https://trello.com/

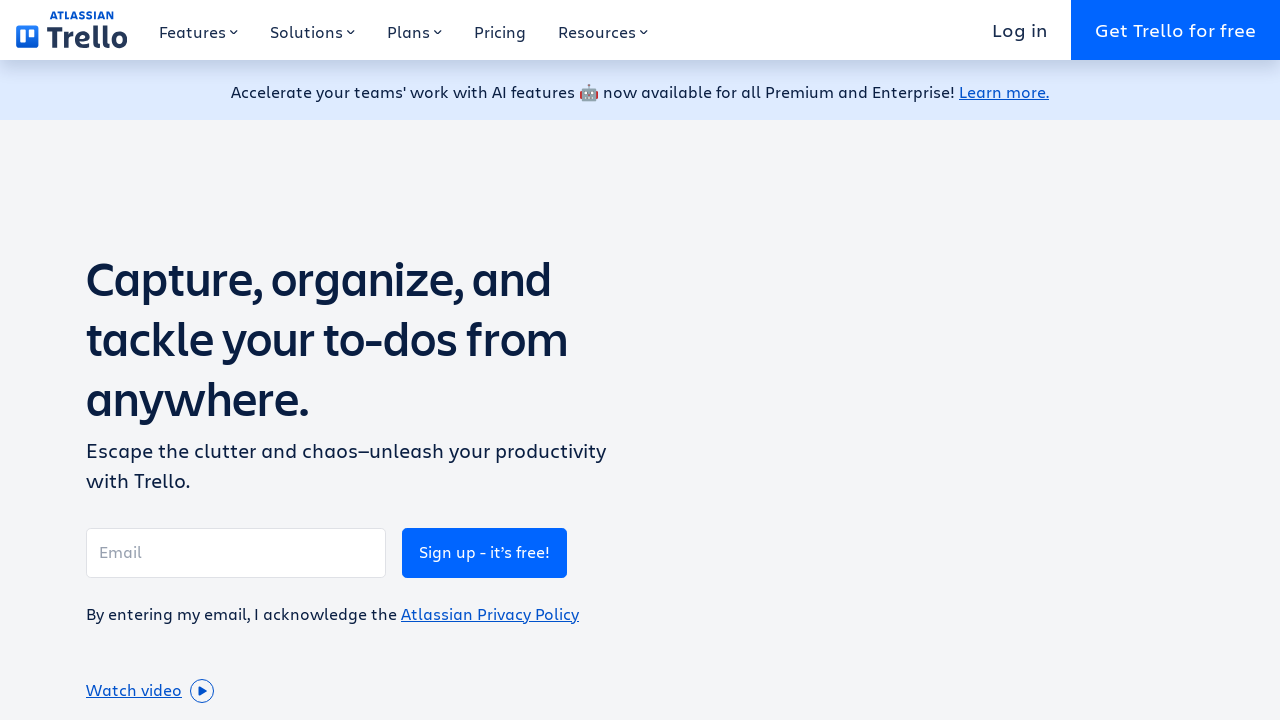

Navigated to Trello homepage at https://trello.com/
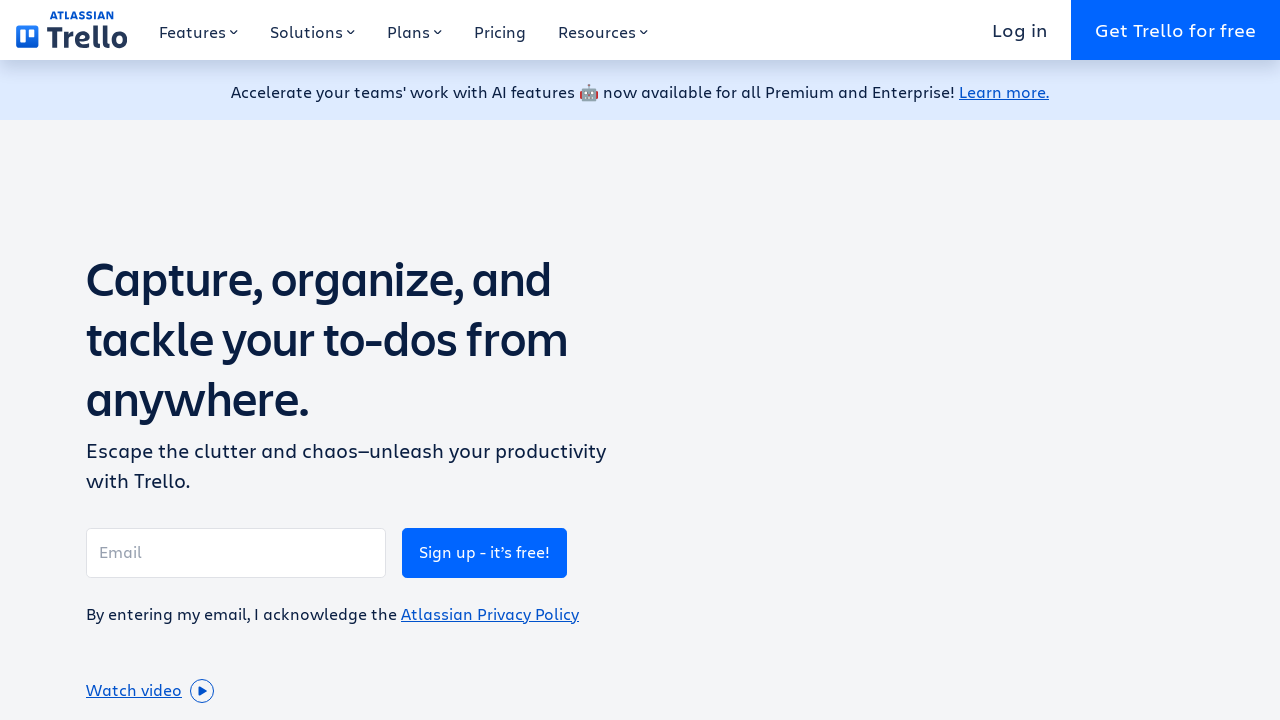

Clicked back button to navigate to previous page
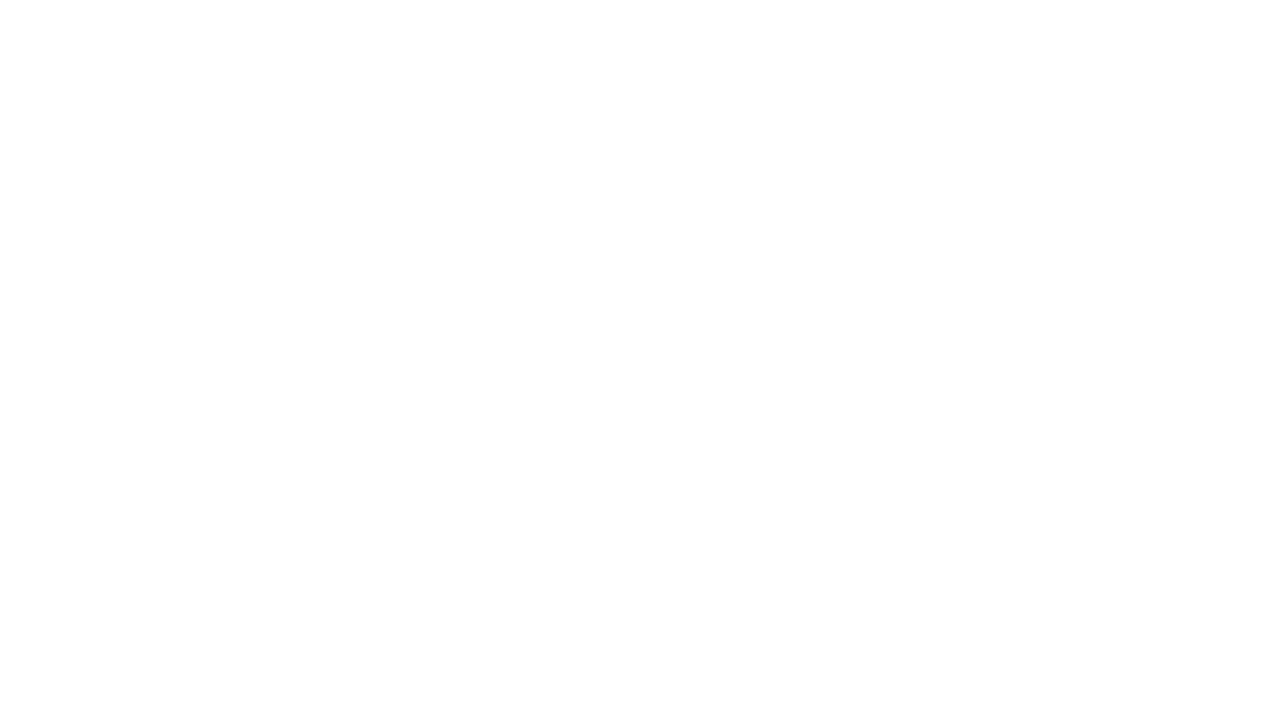

Clicked forward button to navigate to next page
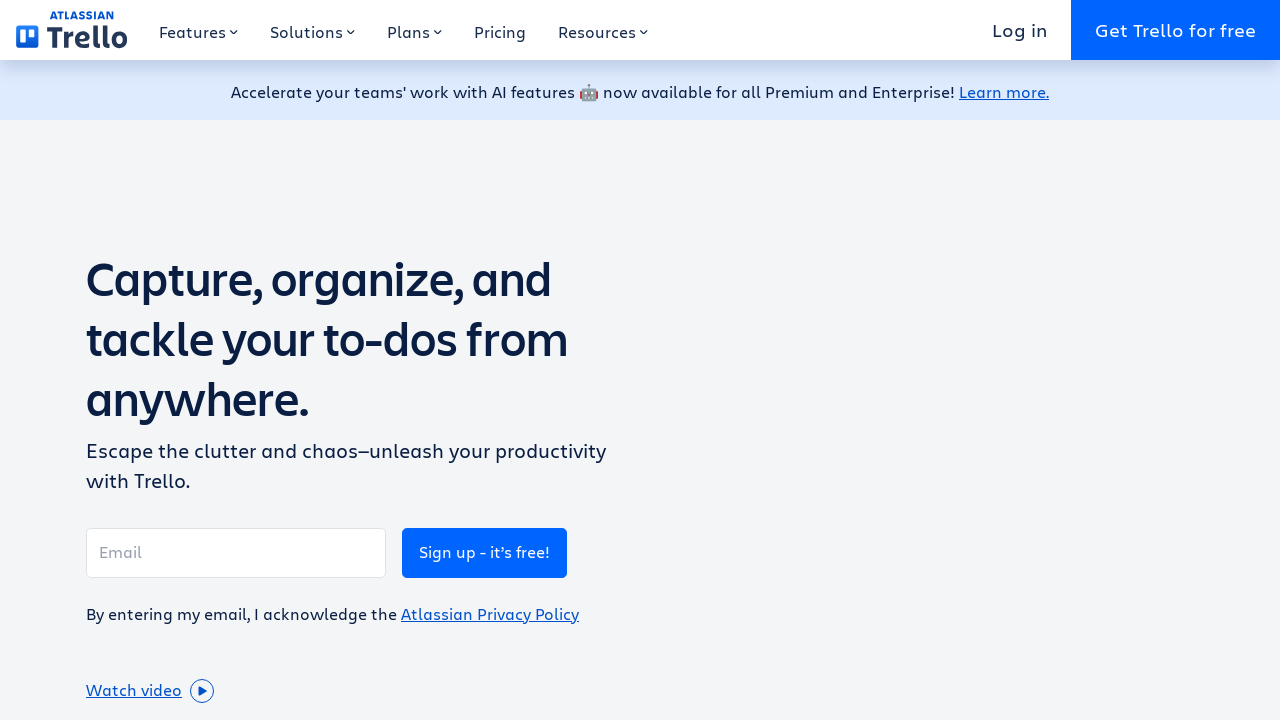

Refreshed the current page
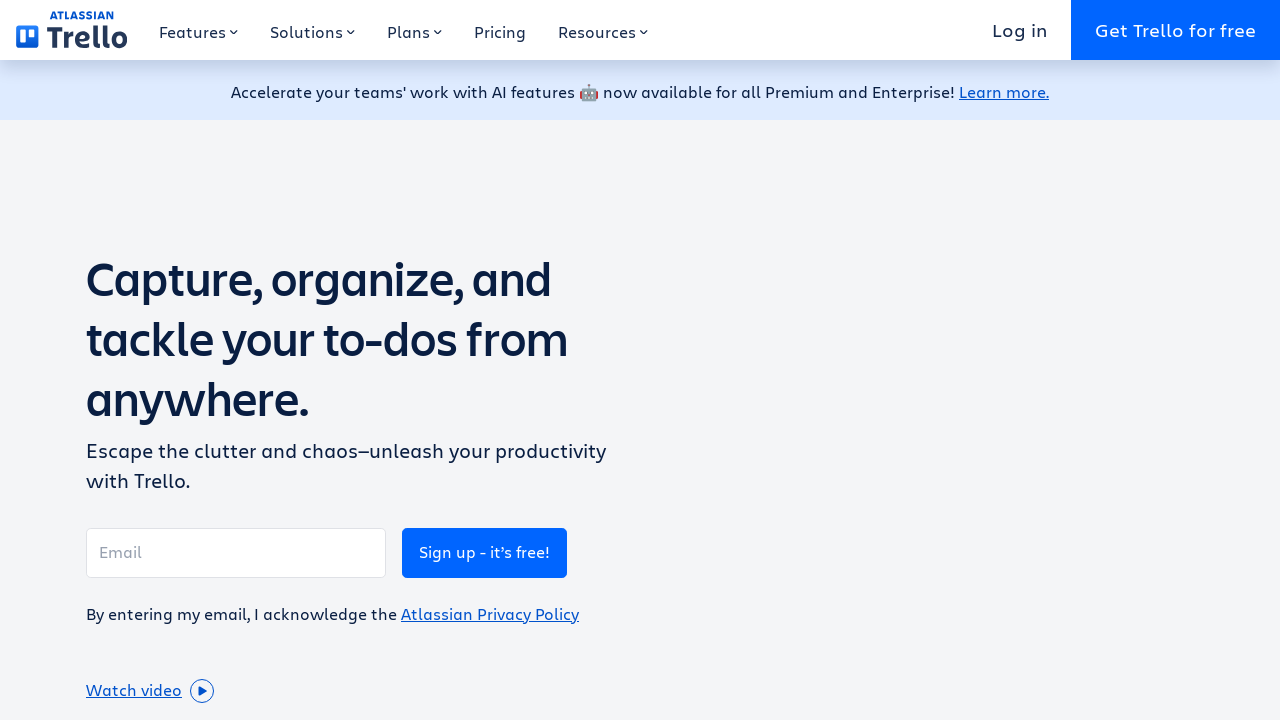

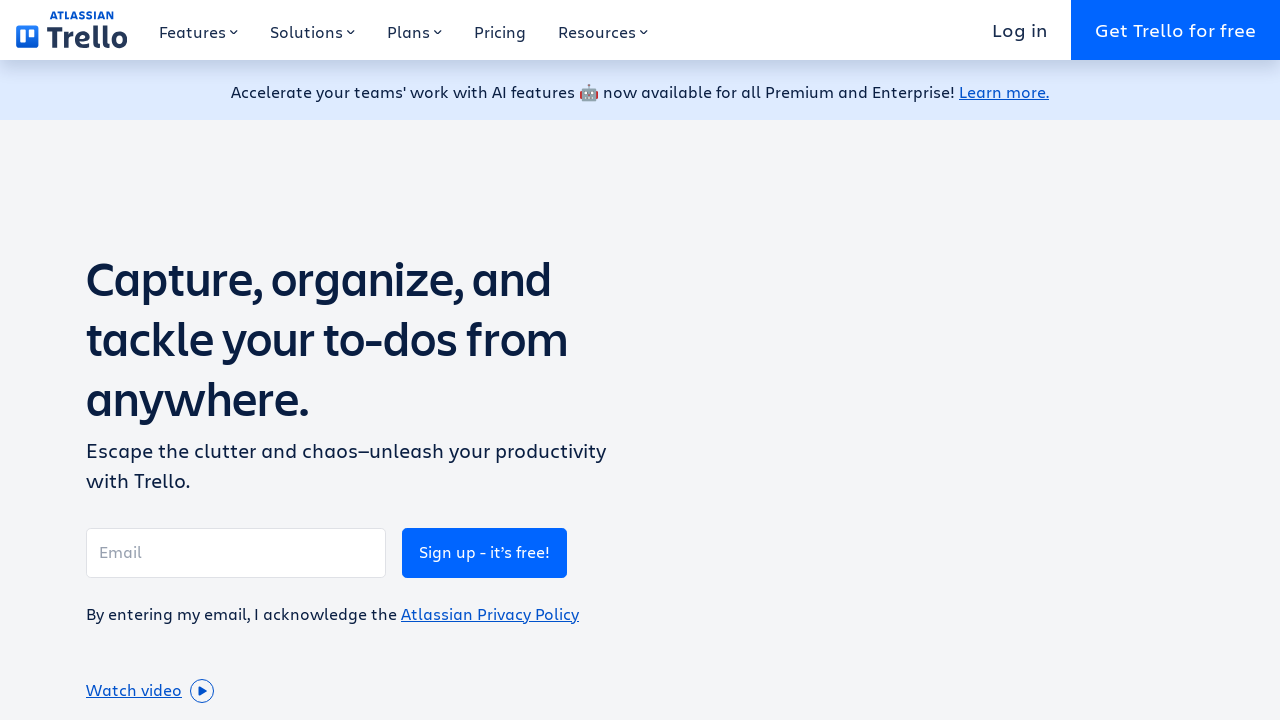